Tests right-click context menu by opening it, hovering over the paste option, and clicking it to trigger an alert

Starting URL: http://swisnl.github.io/jQuery-contextMenu/demo.html

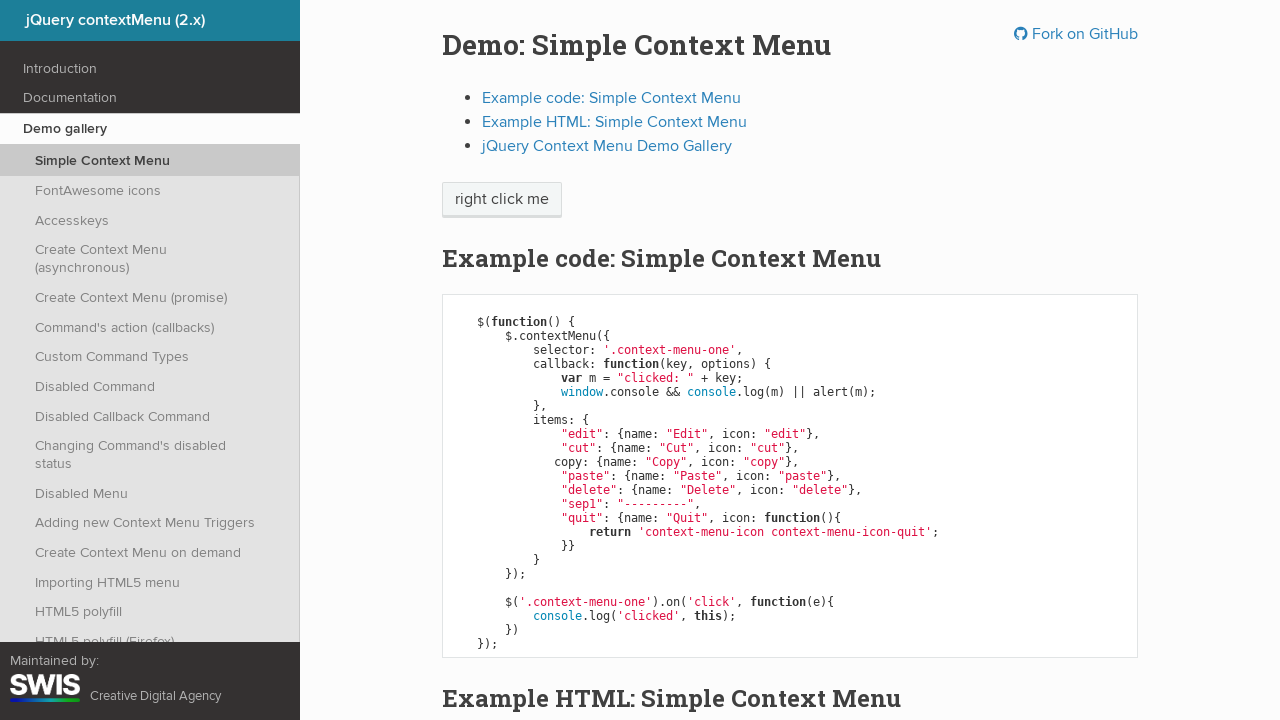

Right-clicked on 'right click me' element to open context menu at (502, 200) on xpath=//span[text()='right click me']
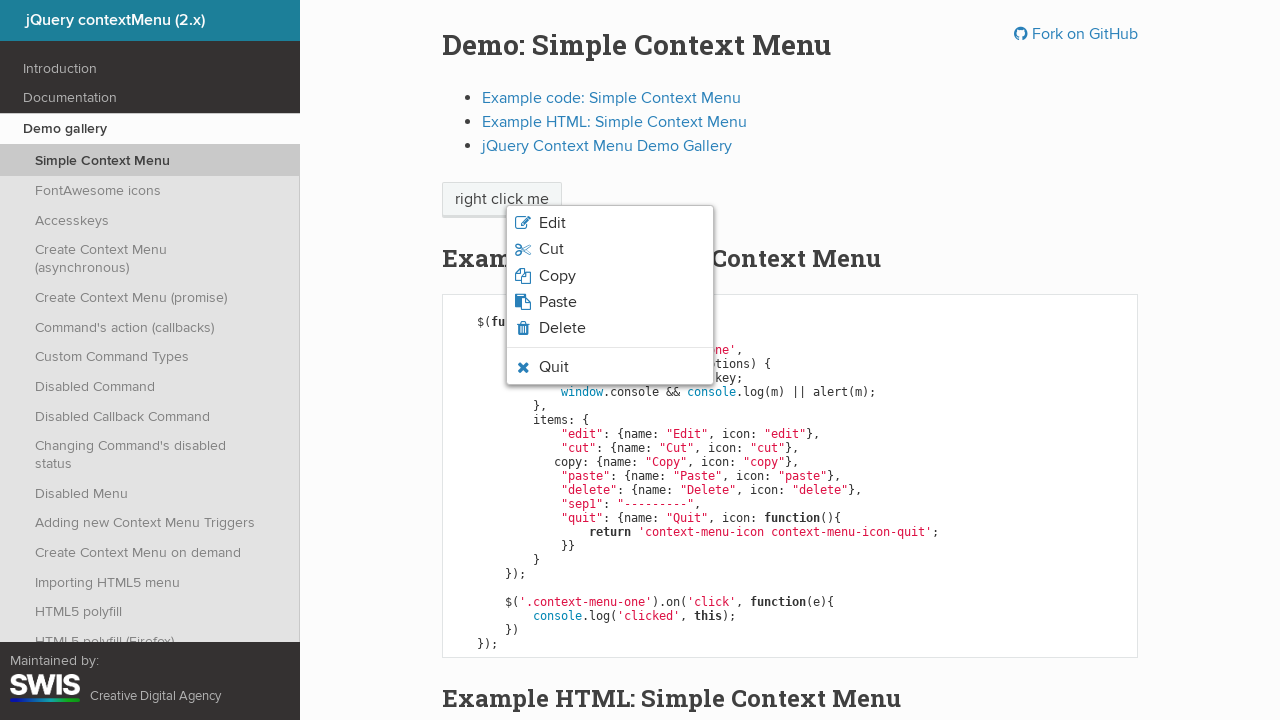

Paste option appeared in context menu
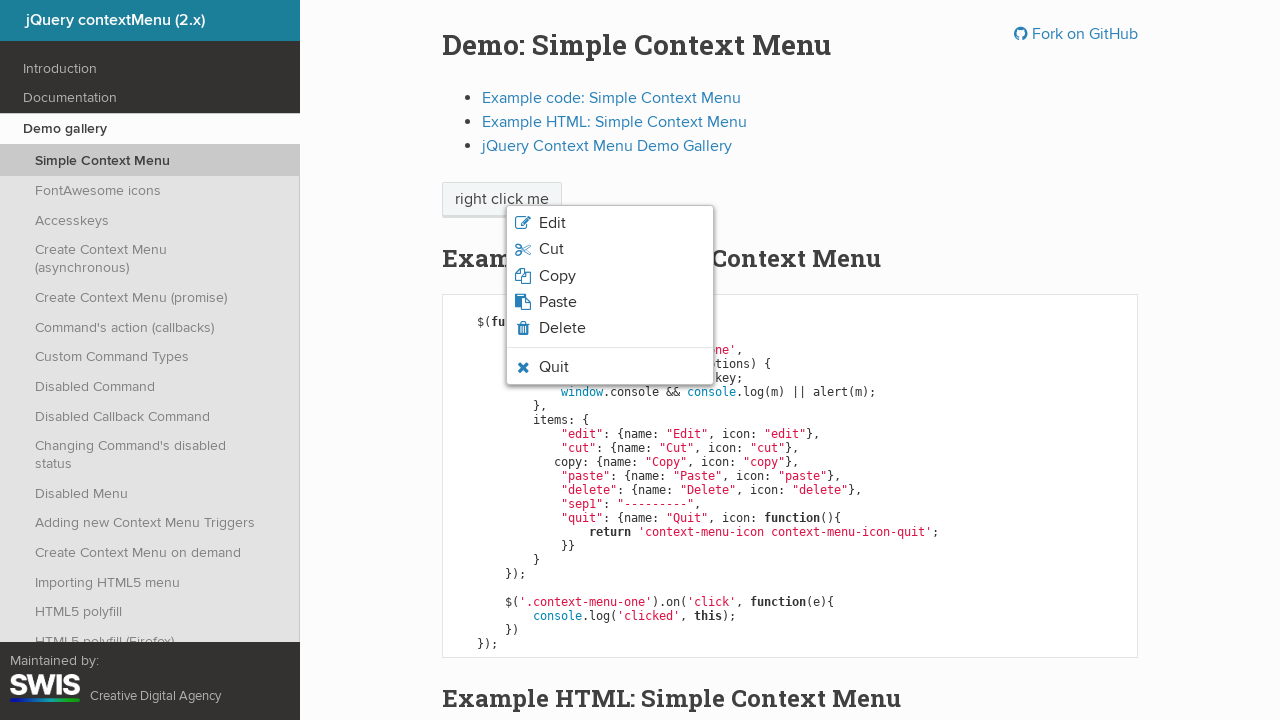

Hovered over paste option in context menu at (610, 302) on .context-menu-icon-paste
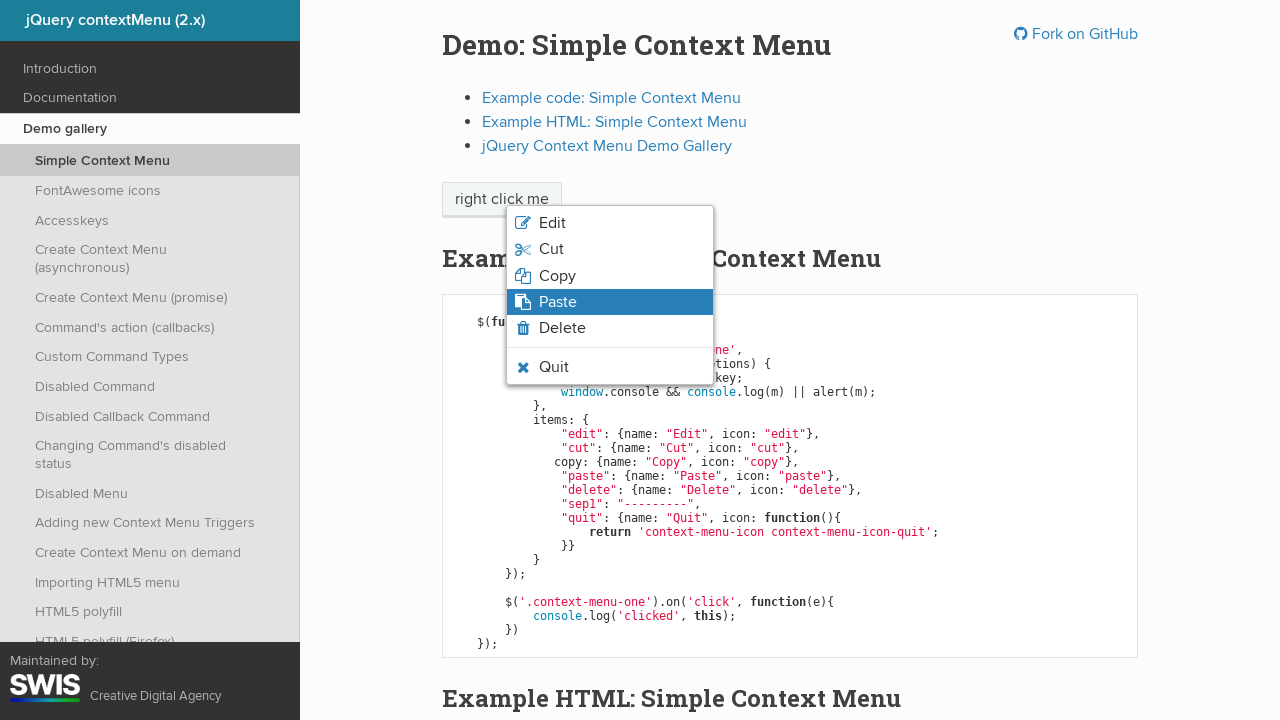

Clicked on paste option at (610, 302) on .context-menu-icon-paste
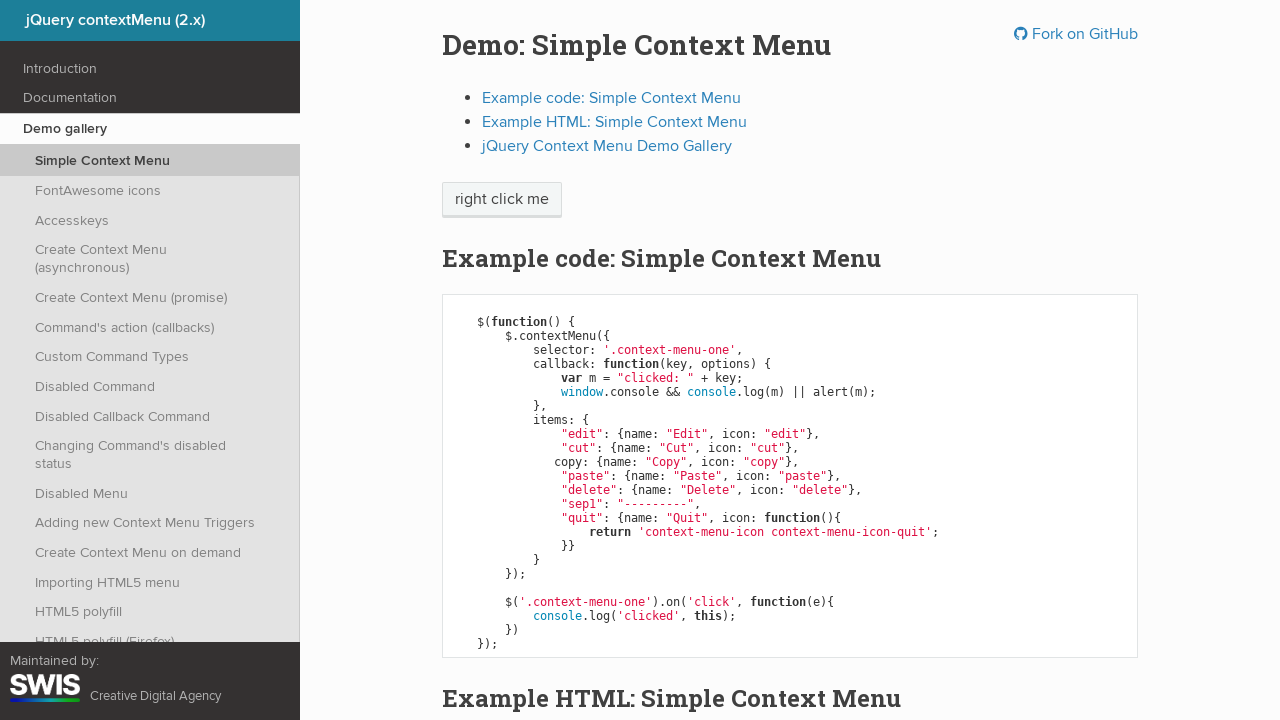

Alert dialog accepted
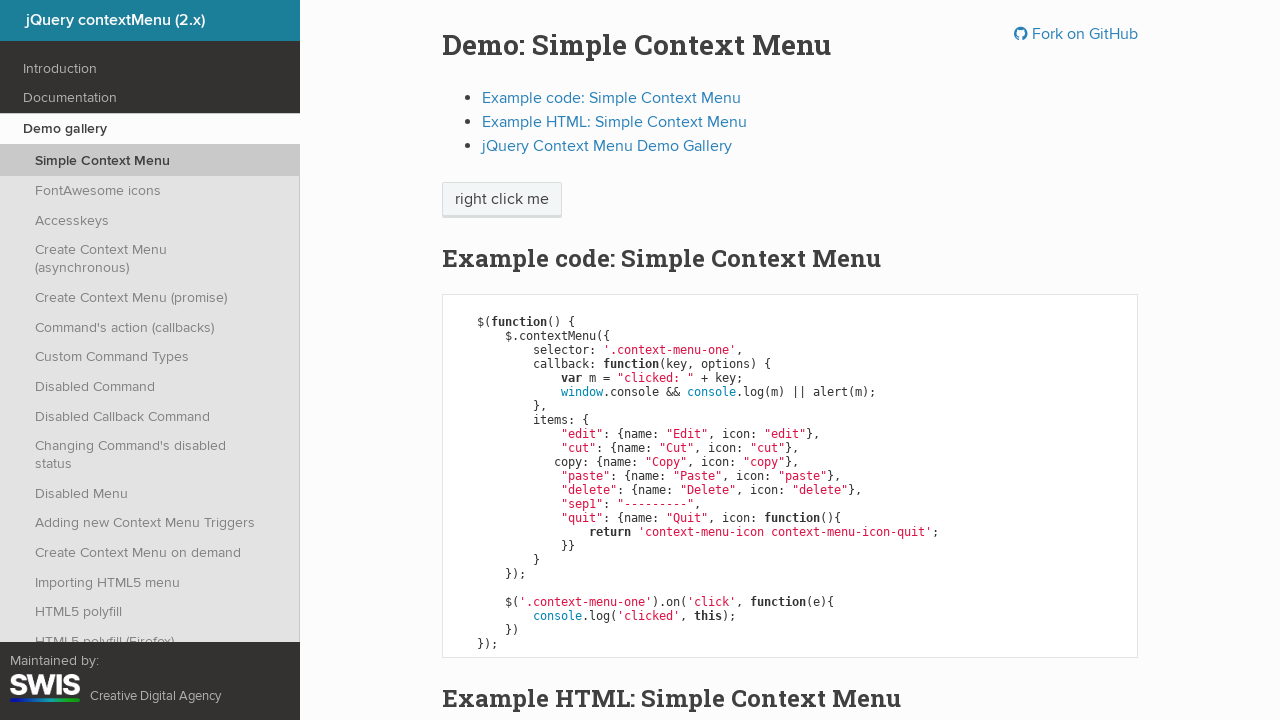

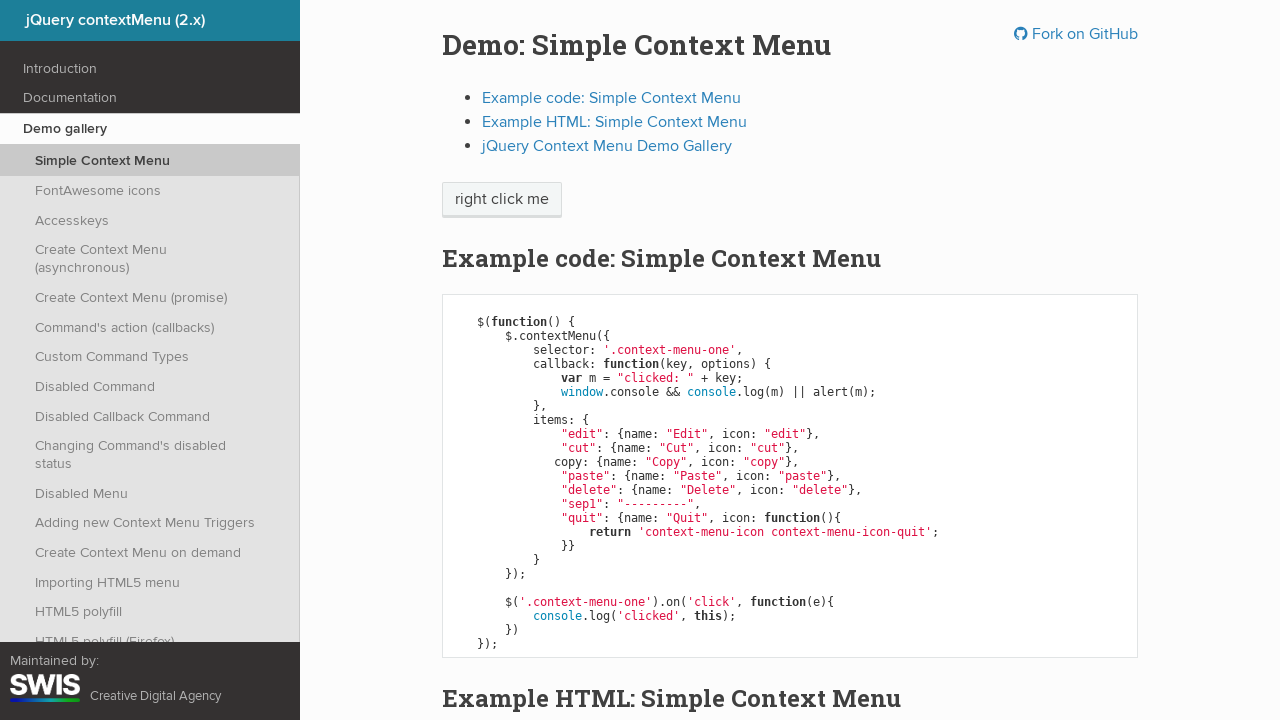